Tests a multiple select dropdown by selecting all options, printing selected values, and then deselecting all options on a practice dropdown page.

Starting URL: https://practice.cydeo.com/dropdown

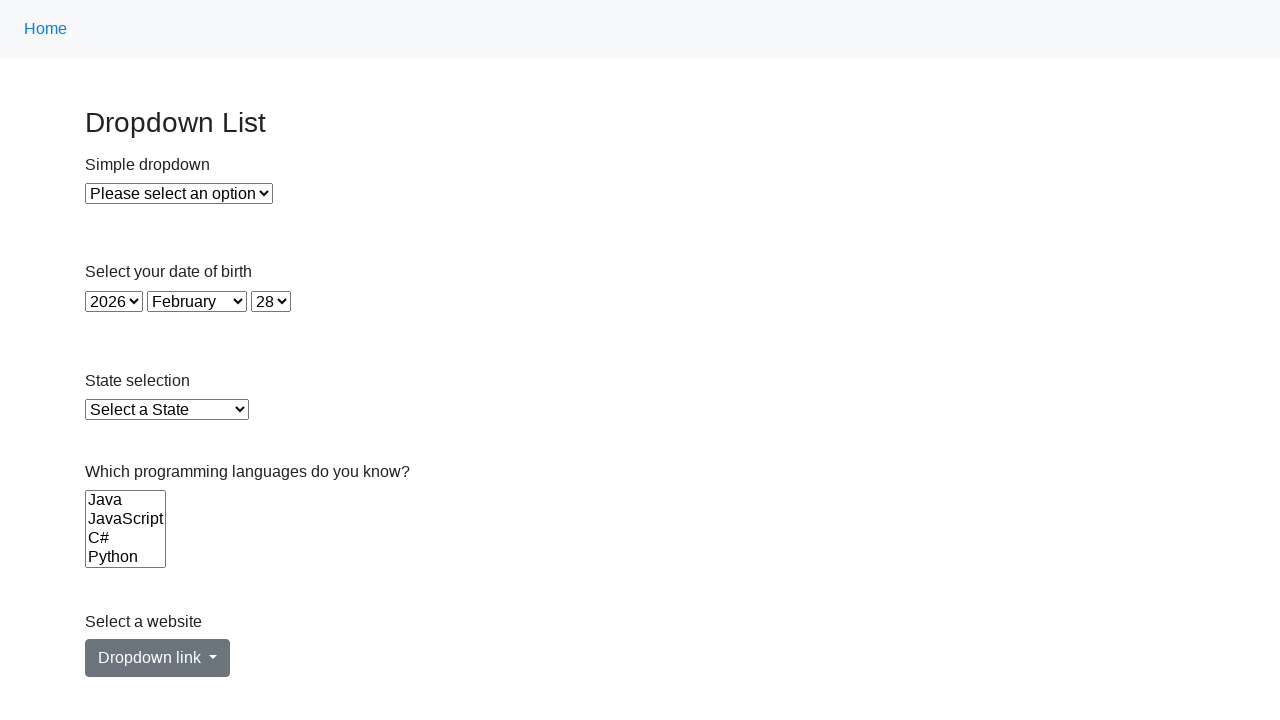

Located the multiple select dropdown for Languages
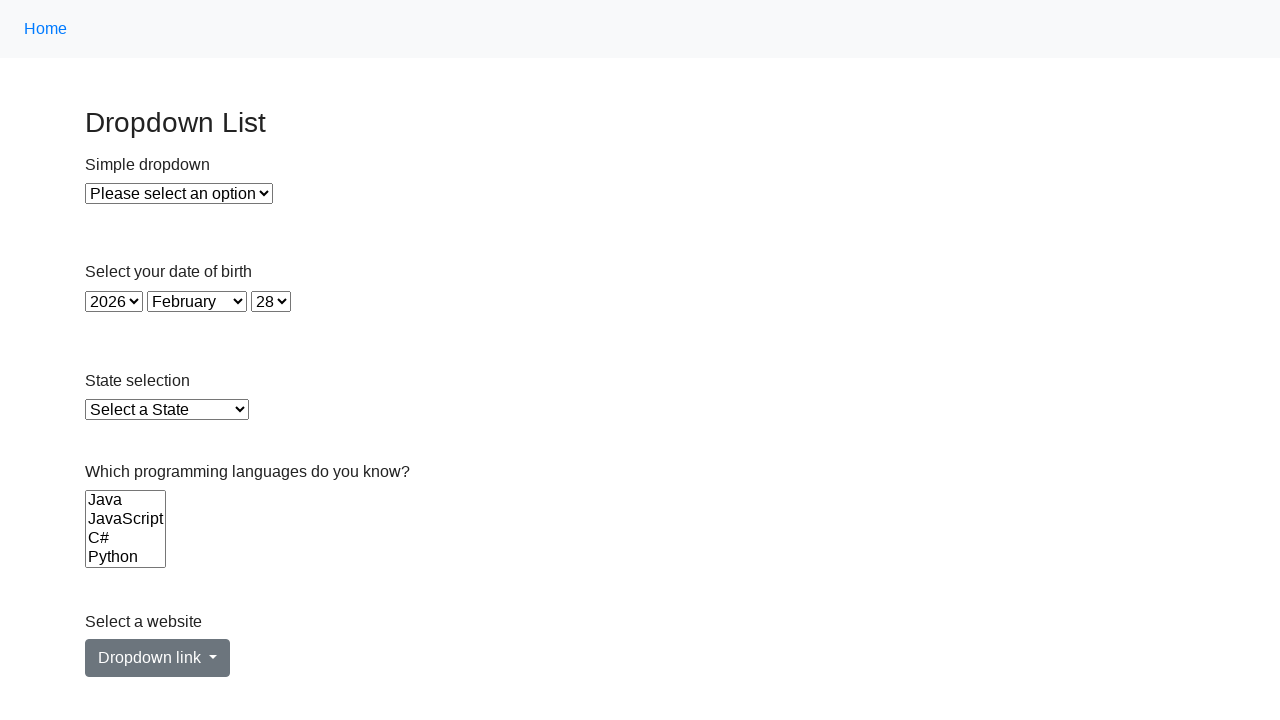

Waited for dropdown to be visible
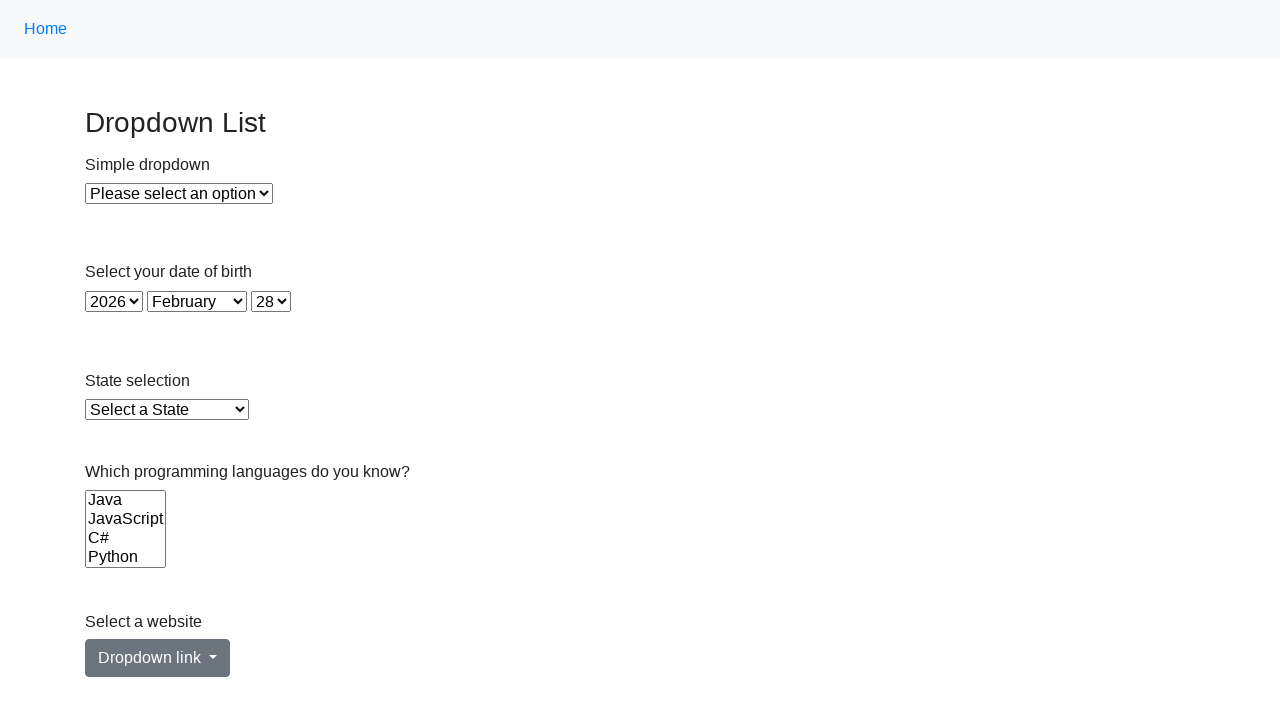

Retrieved all options from the dropdown
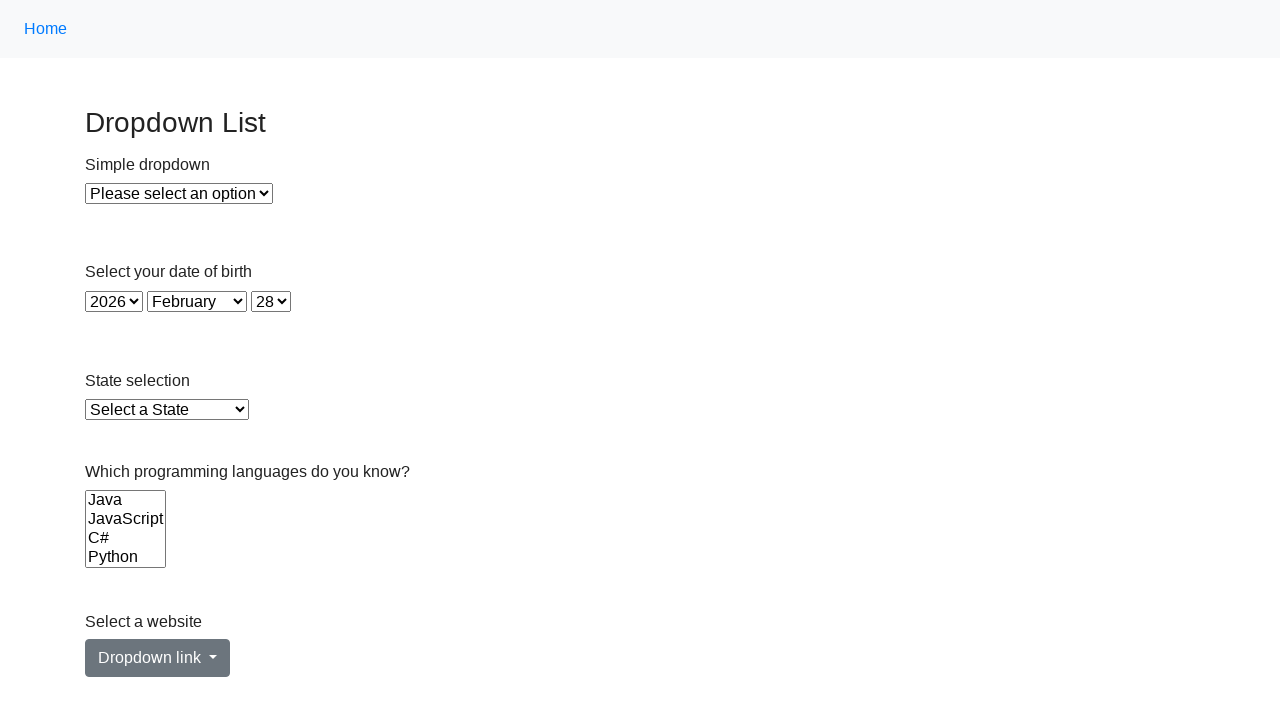

Selected individual option with value 'java' on select[name='Languages']
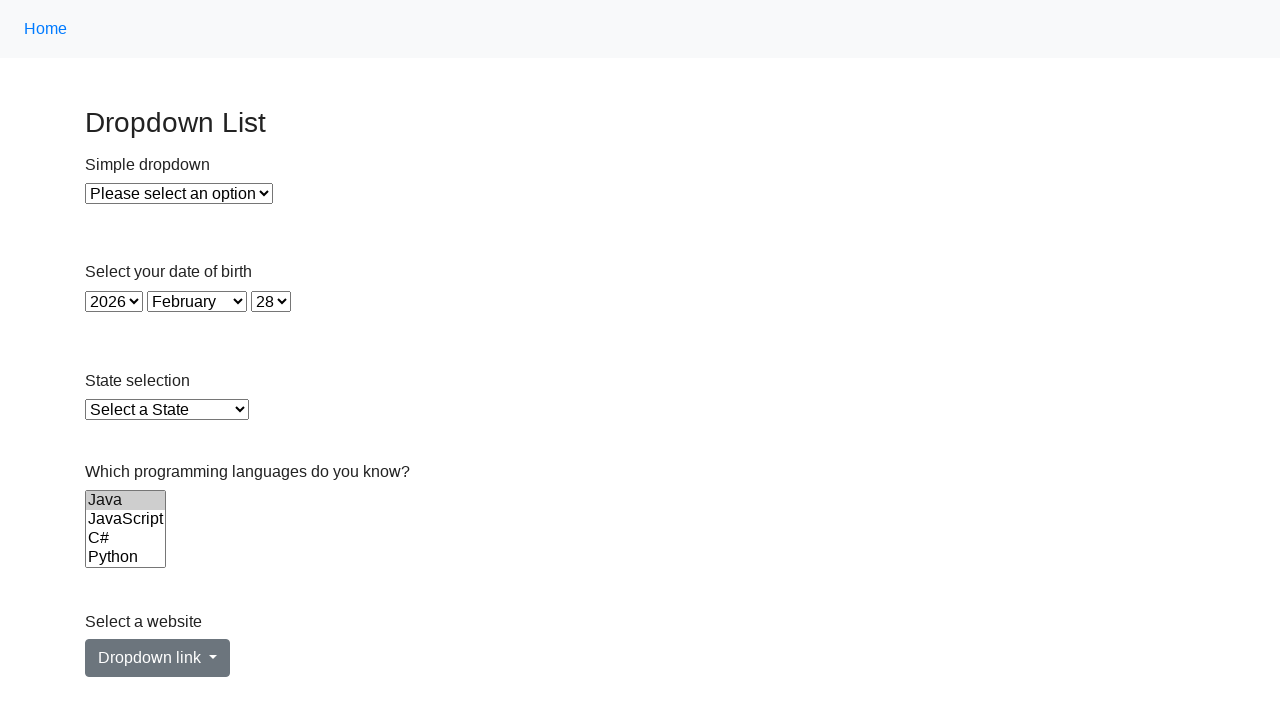

Selected individual option with value 'js' on select[name='Languages']
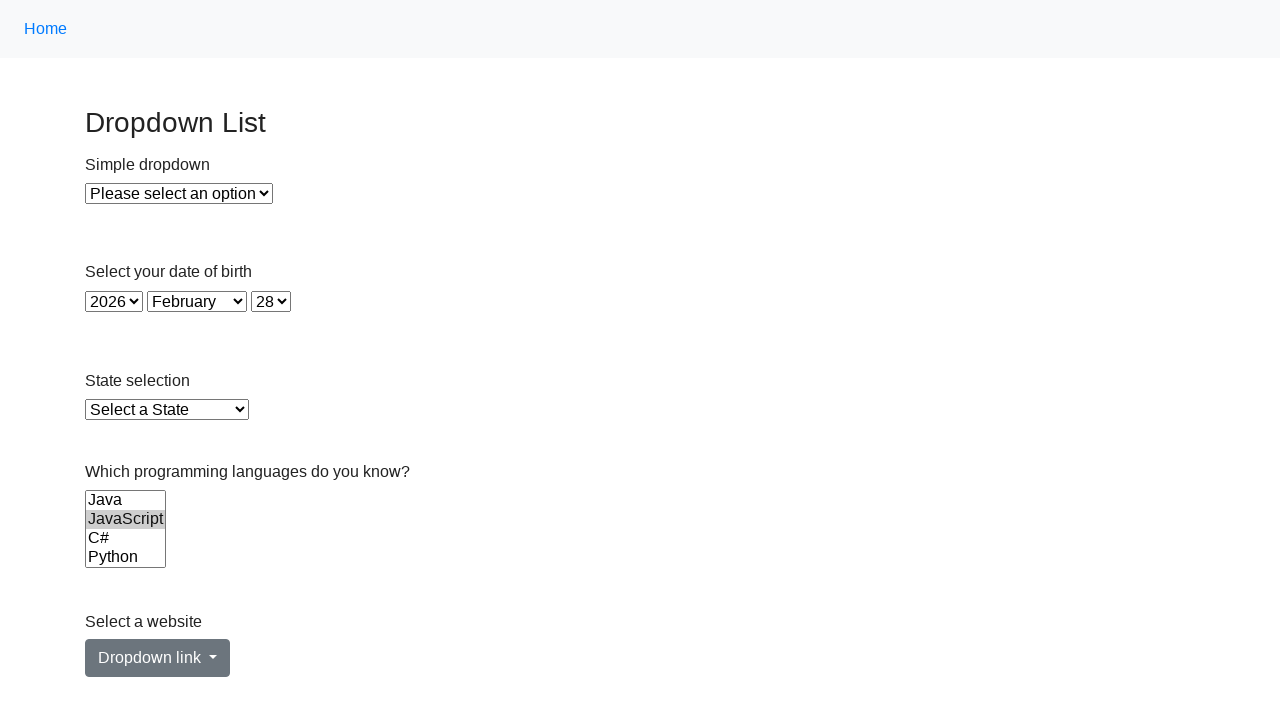

Selected individual option with value 'c#' on select[name='Languages']
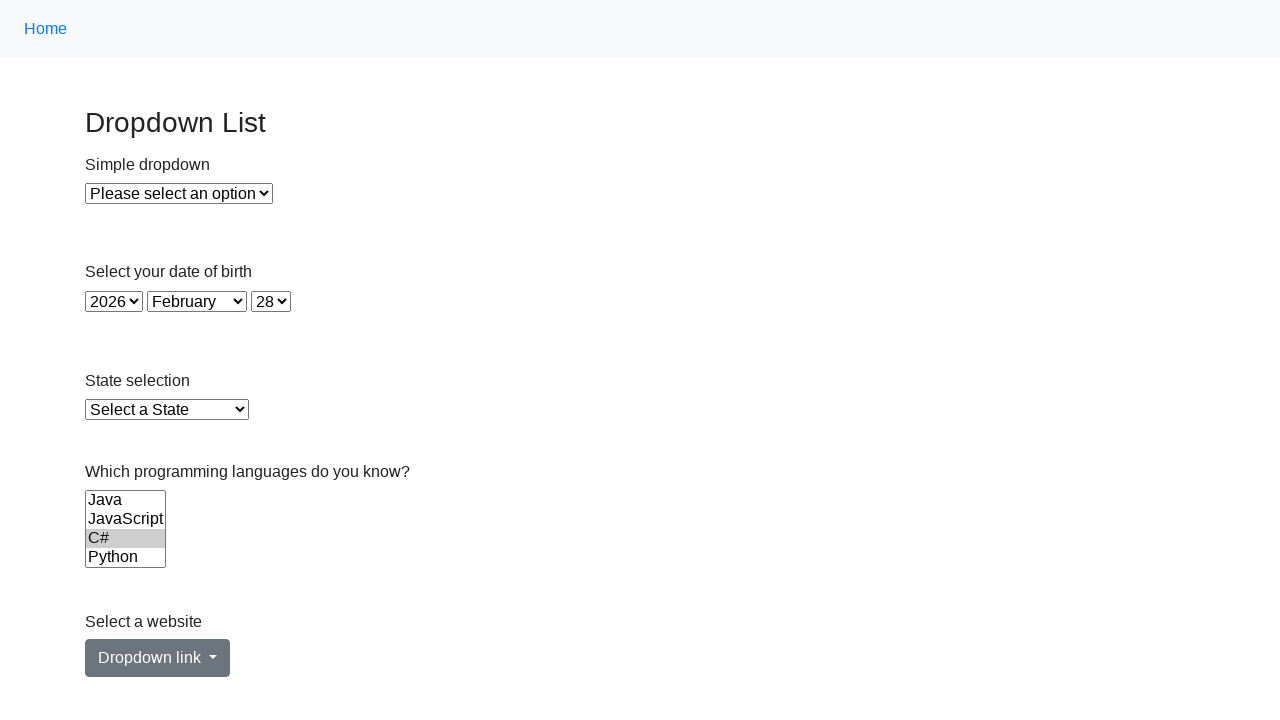

Selected individual option with value 'python' on select[name='Languages']
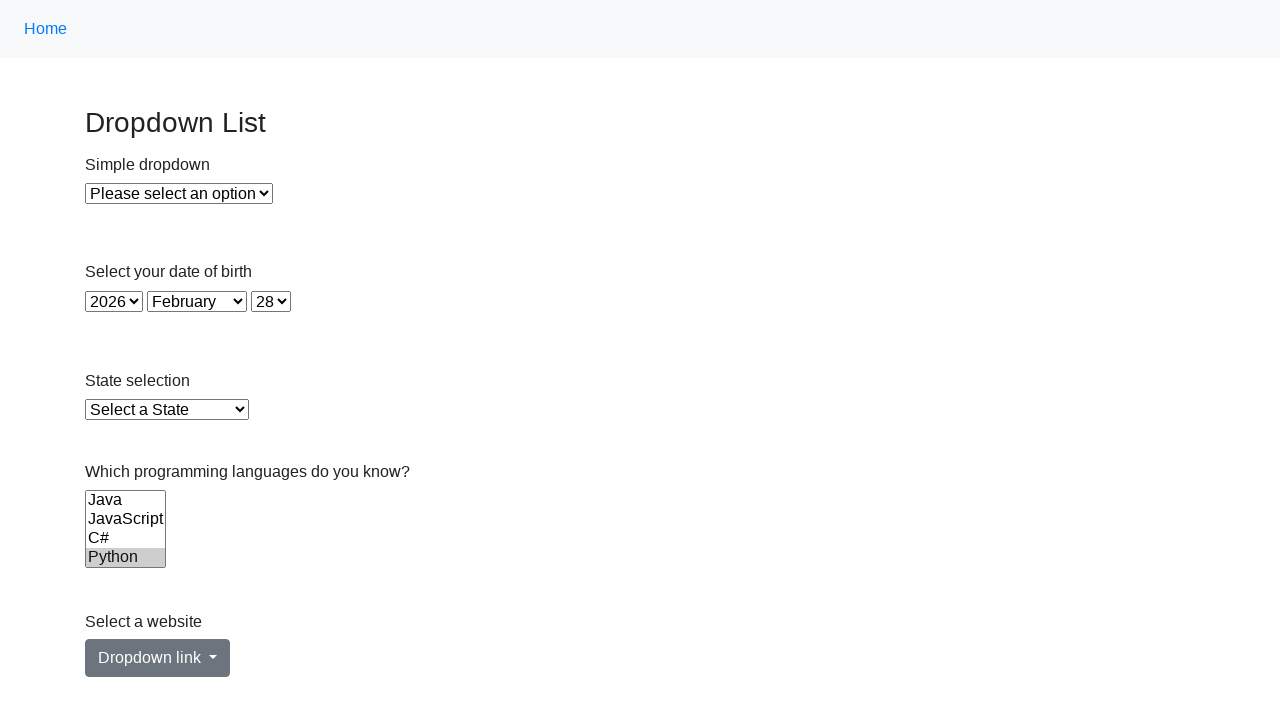

Selected individual option with value 'ruby' on select[name='Languages']
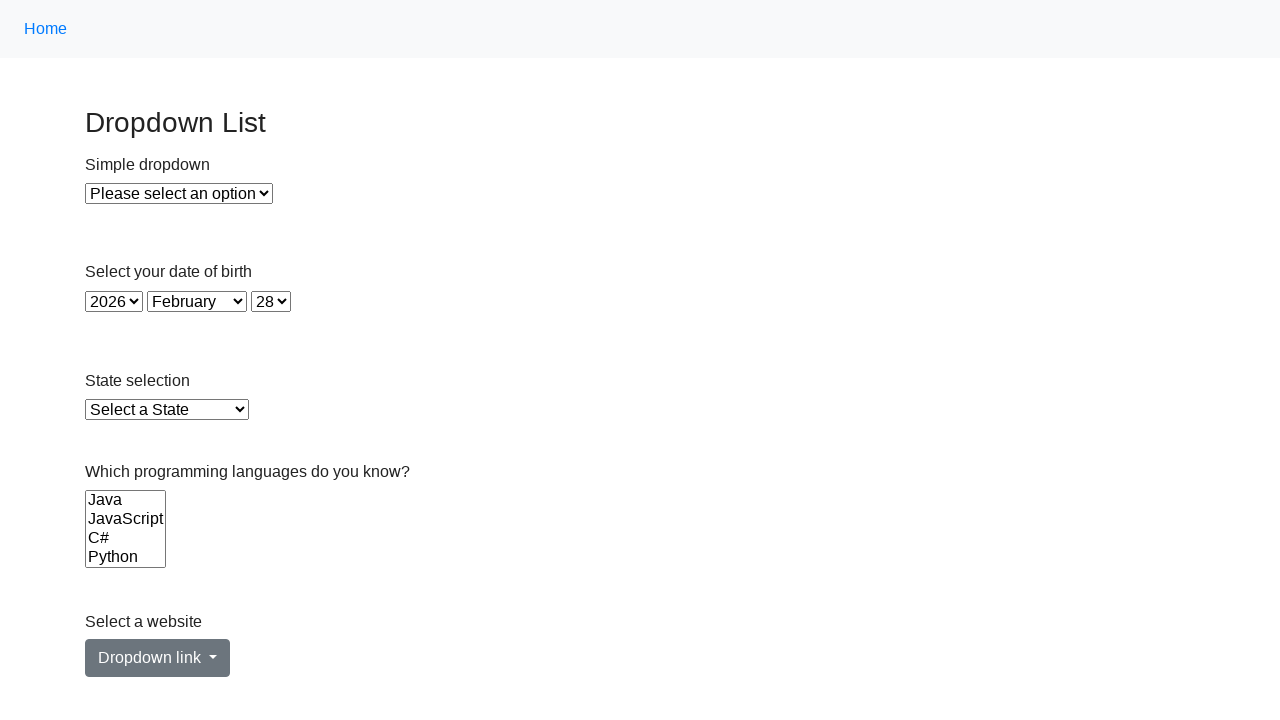

Selected individual option with value 'c' on select[name='Languages']
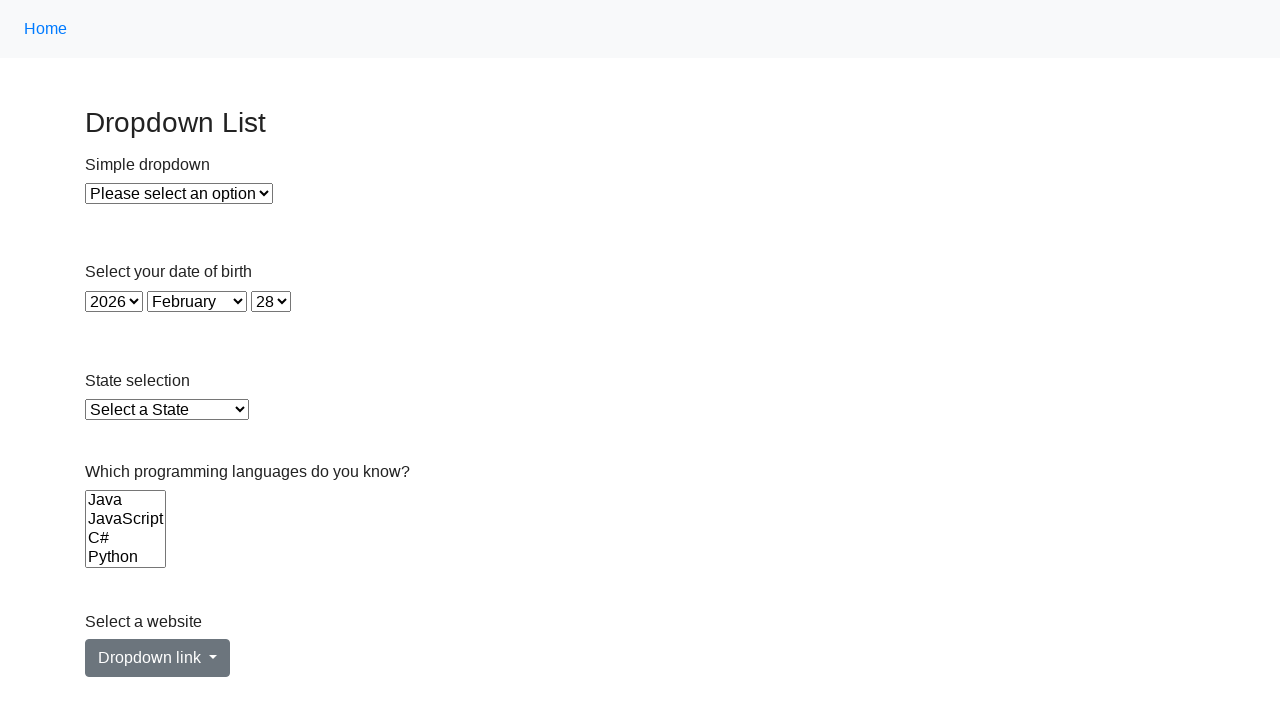

Collected all option values: ['java', 'js', 'c#', 'python', 'ruby', 'c']
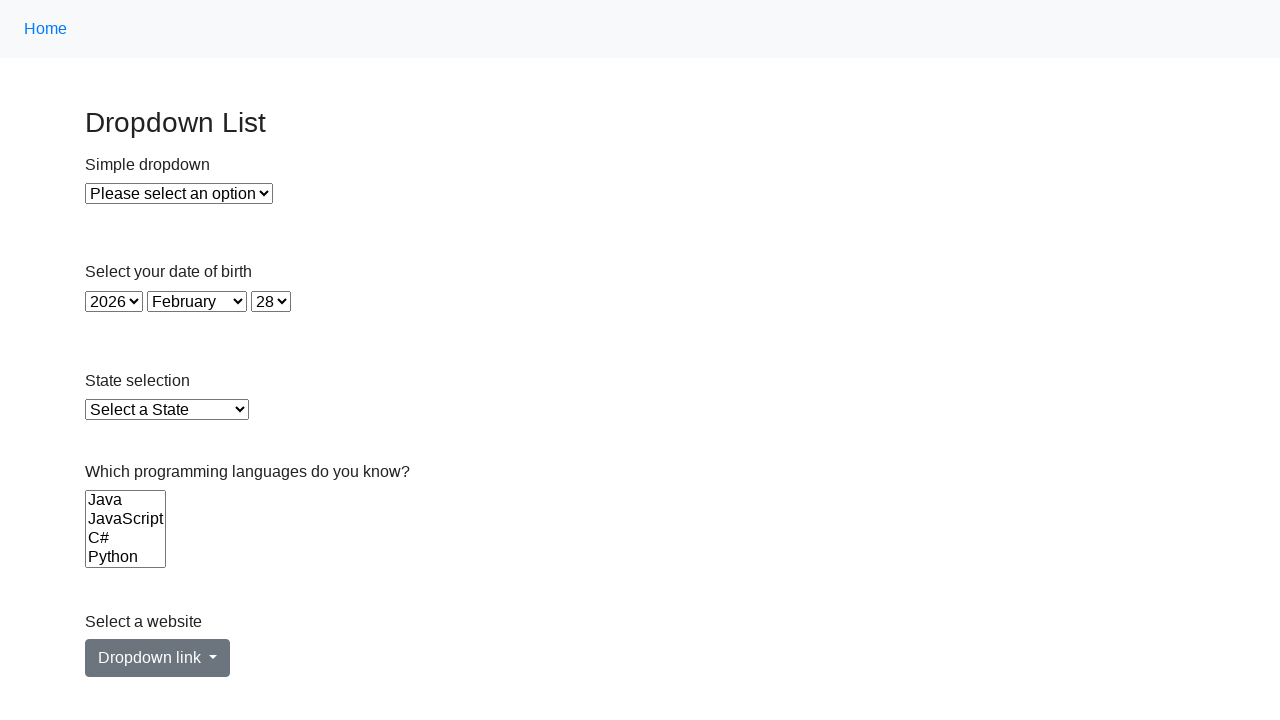

Selected all options at once using select_option with multiple values on select[name='Languages']
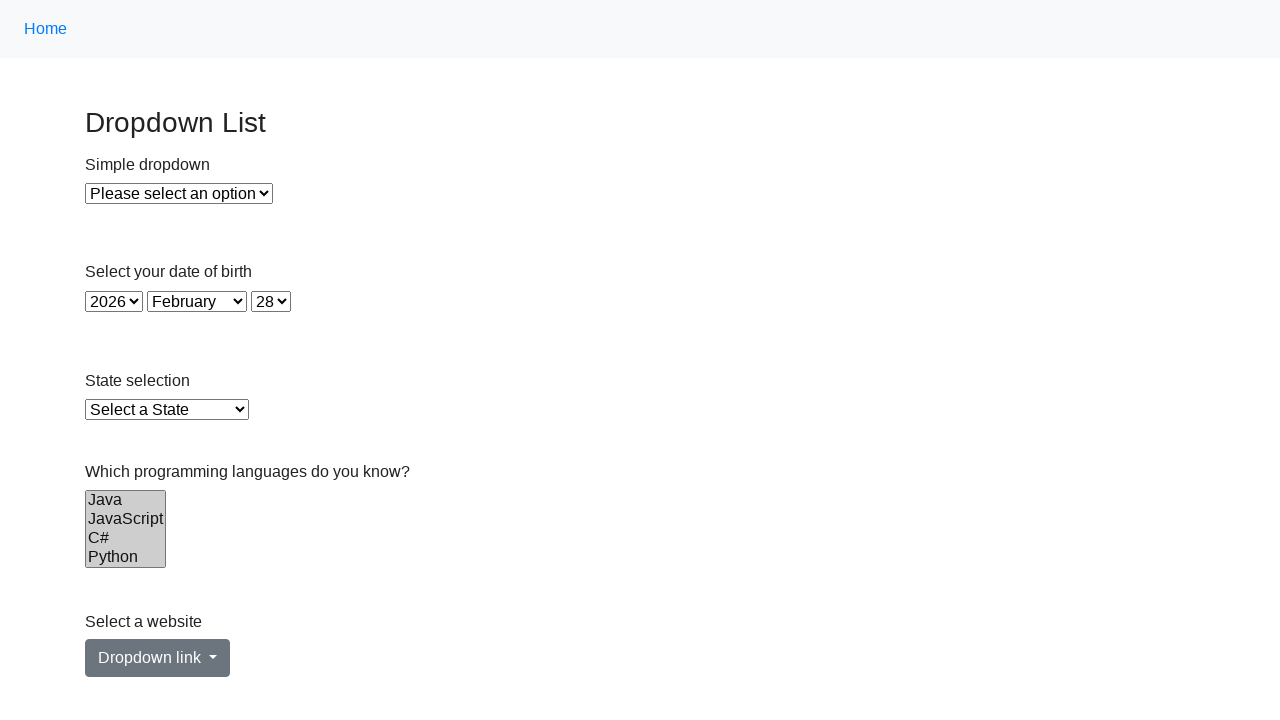

Deselected all options by selecting empty array on select[name='Languages']
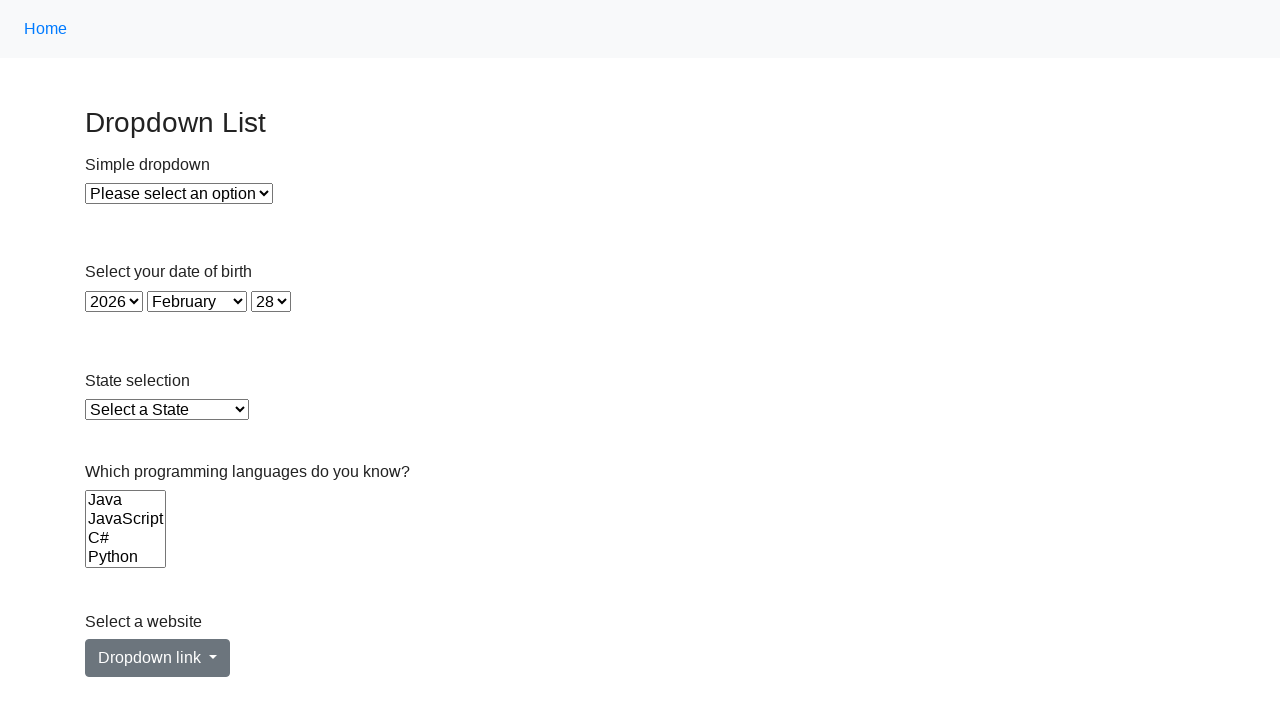

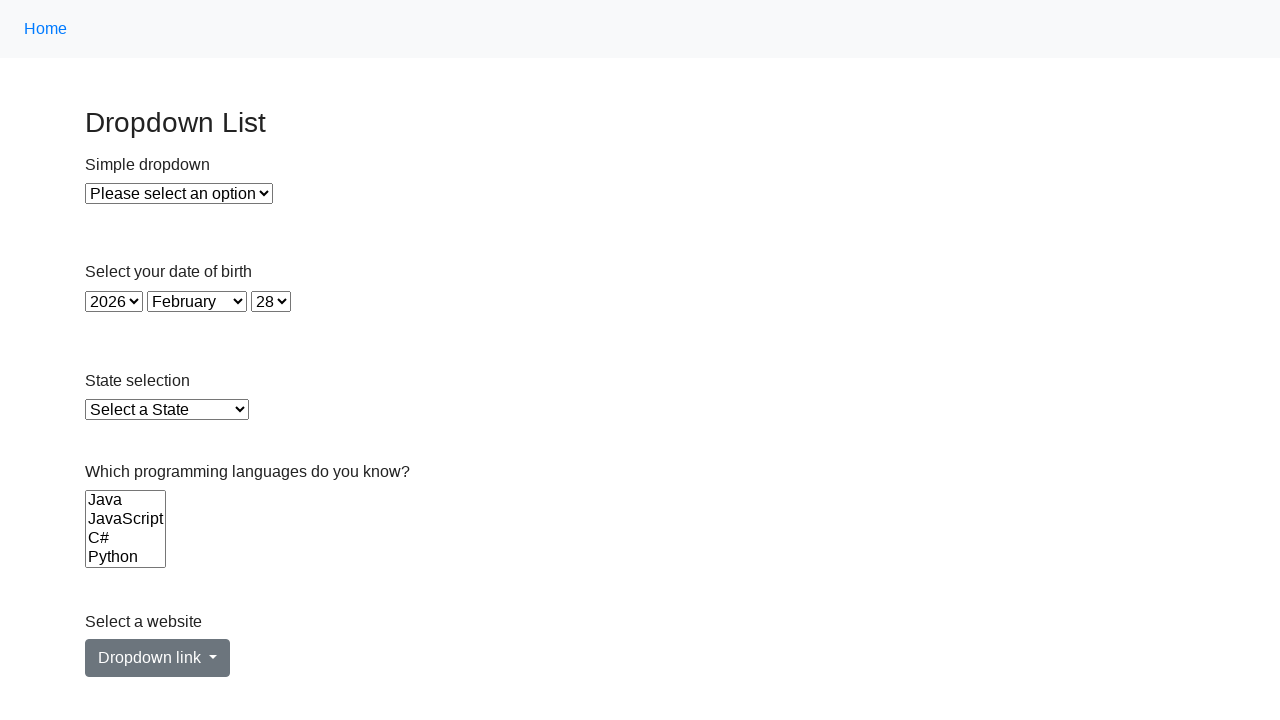